Tests displaying all items after filtering by clicking the All link.

Starting URL: https://demo.playwright.dev/todomvc

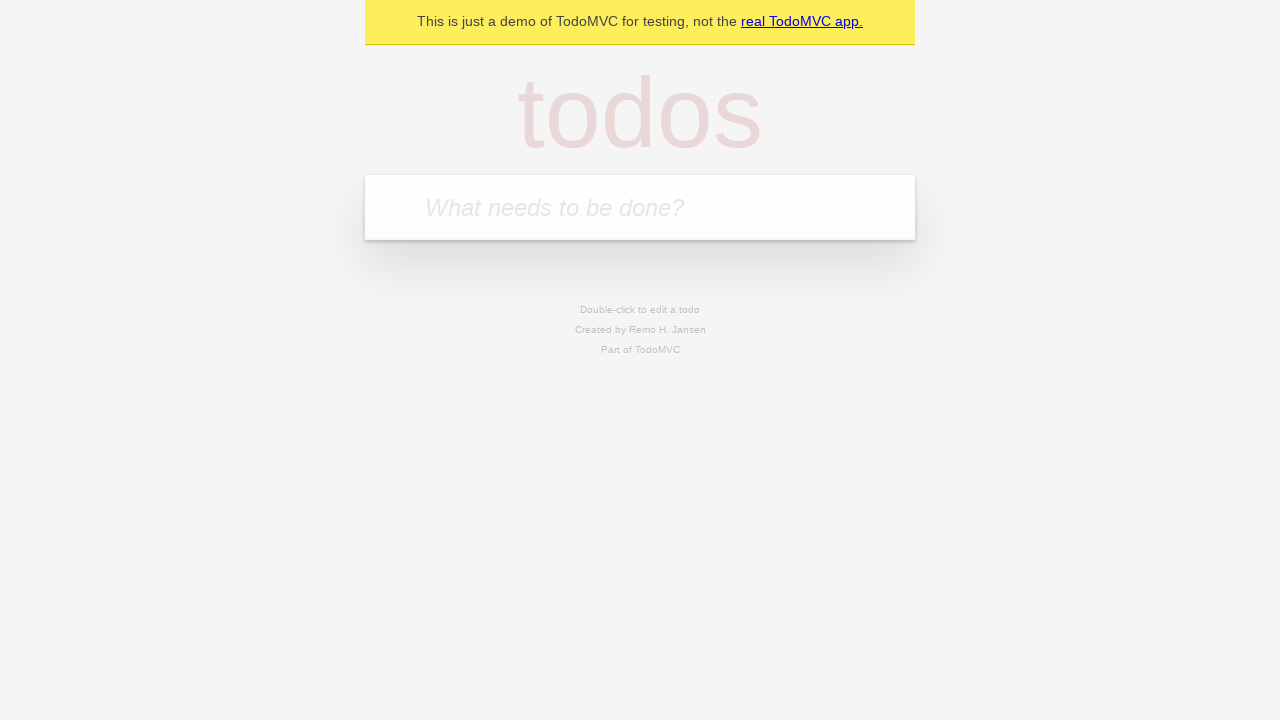

Filled todo input with 'buy some cheese' on internal:attr=[placeholder="What needs to be done?"i]
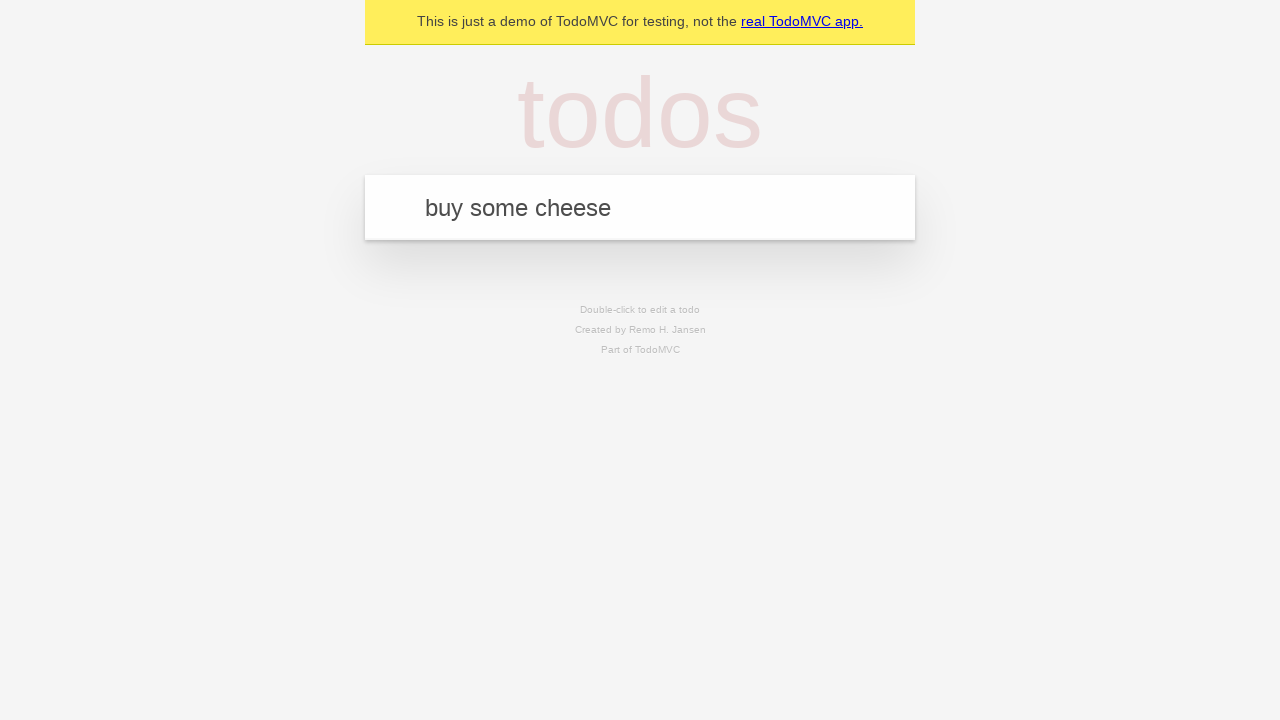

Pressed Enter to add first todo item on internal:attr=[placeholder="What needs to be done?"i]
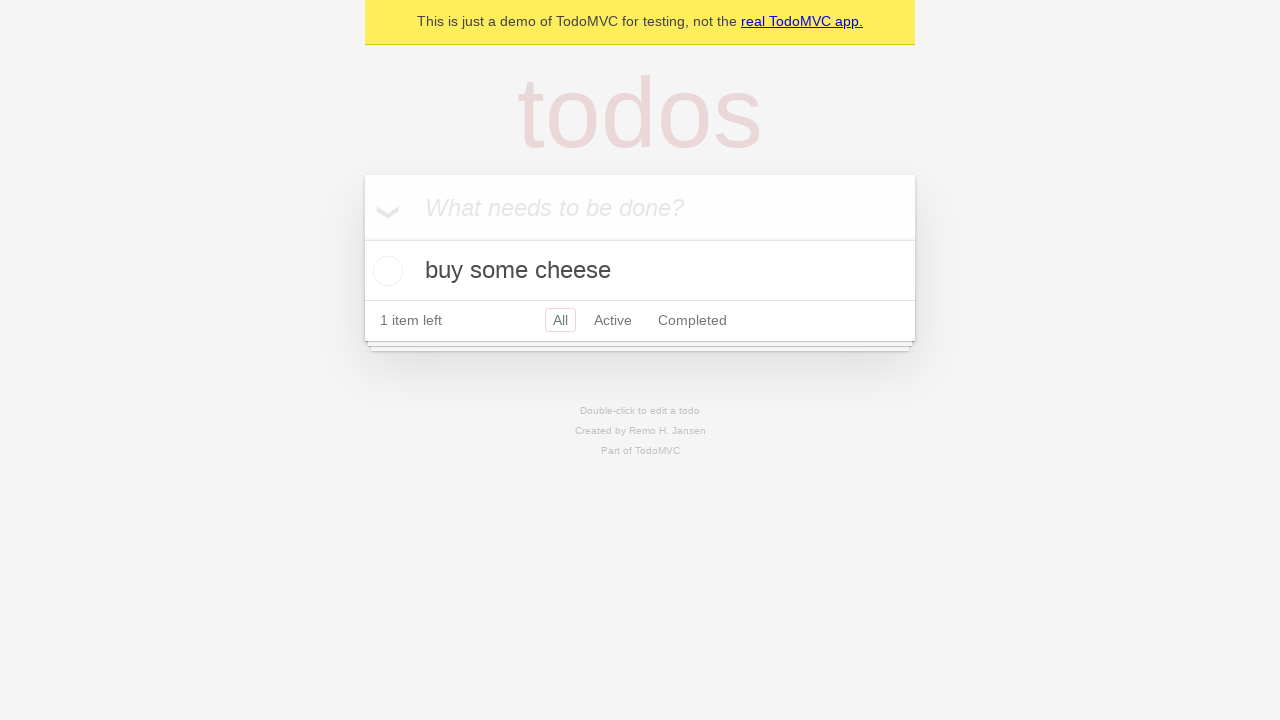

Filled todo input with 'feed the cat' on internal:attr=[placeholder="What needs to be done?"i]
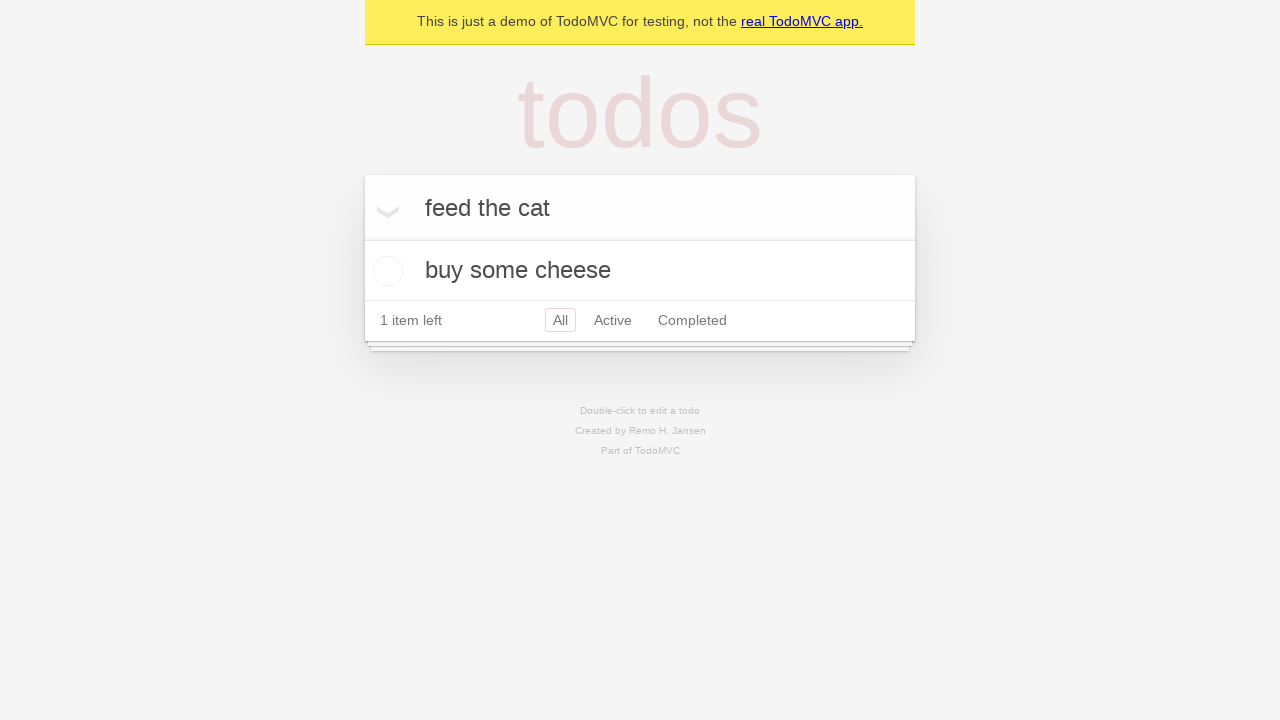

Pressed Enter to add second todo item on internal:attr=[placeholder="What needs to be done?"i]
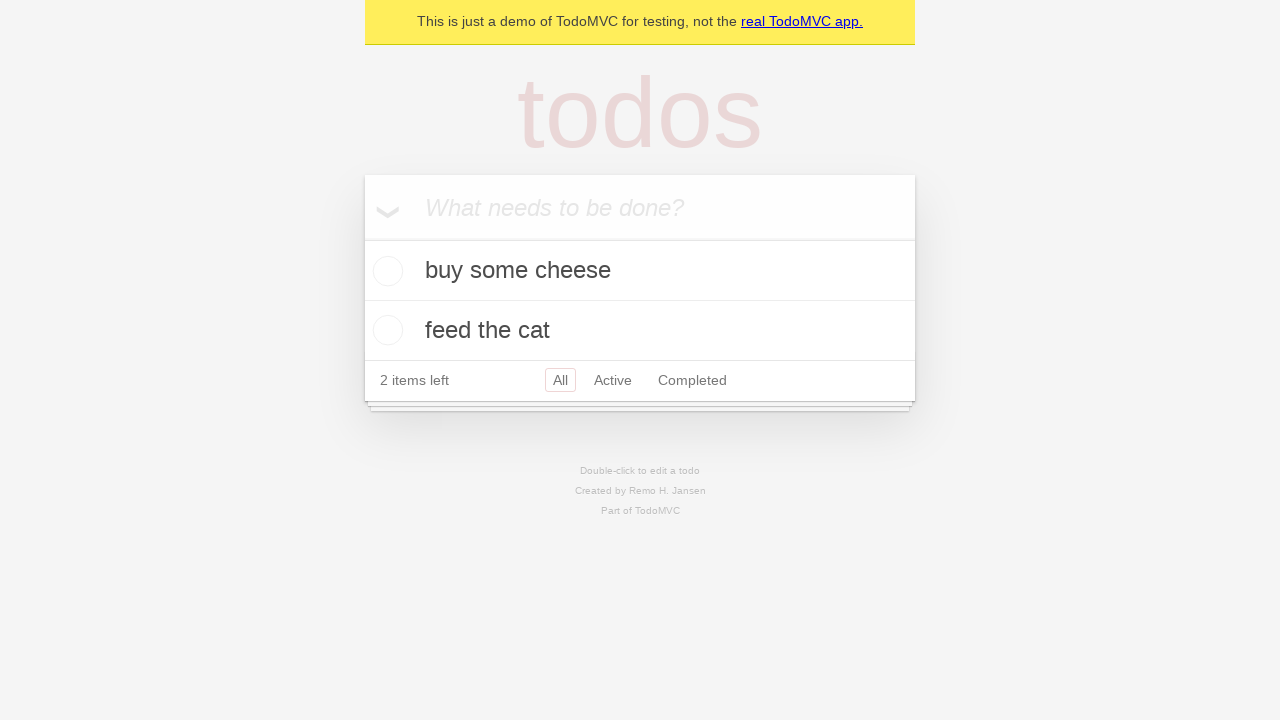

Filled todo input with 'book a doctors appointment' on internal:attr=[placeholder="What needs to be done?"i]
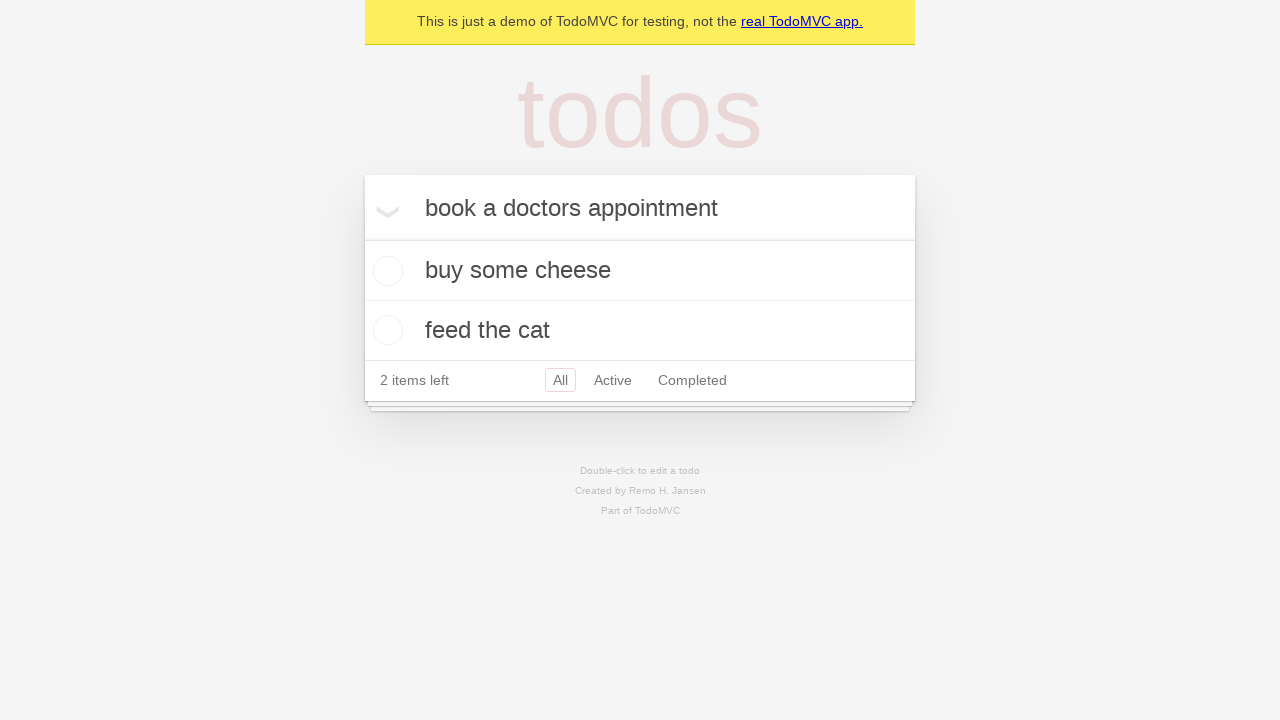

Pressed Enter to add third todo item on internal:attr=[placeholder="What needs to be done?"i]
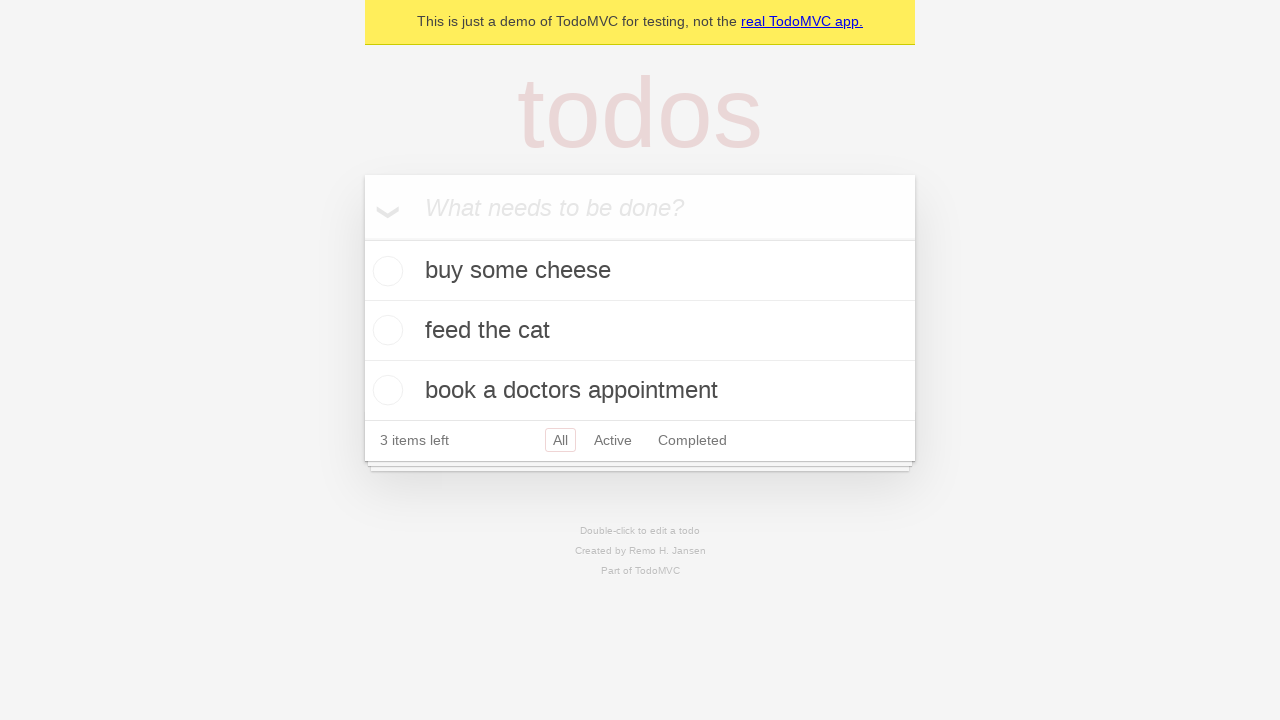

Checked the second todo item checkbox at (385, 330) on internal:testid=[data-testid="todo-item"s] >> nth=1 >> internal:role=checkbox
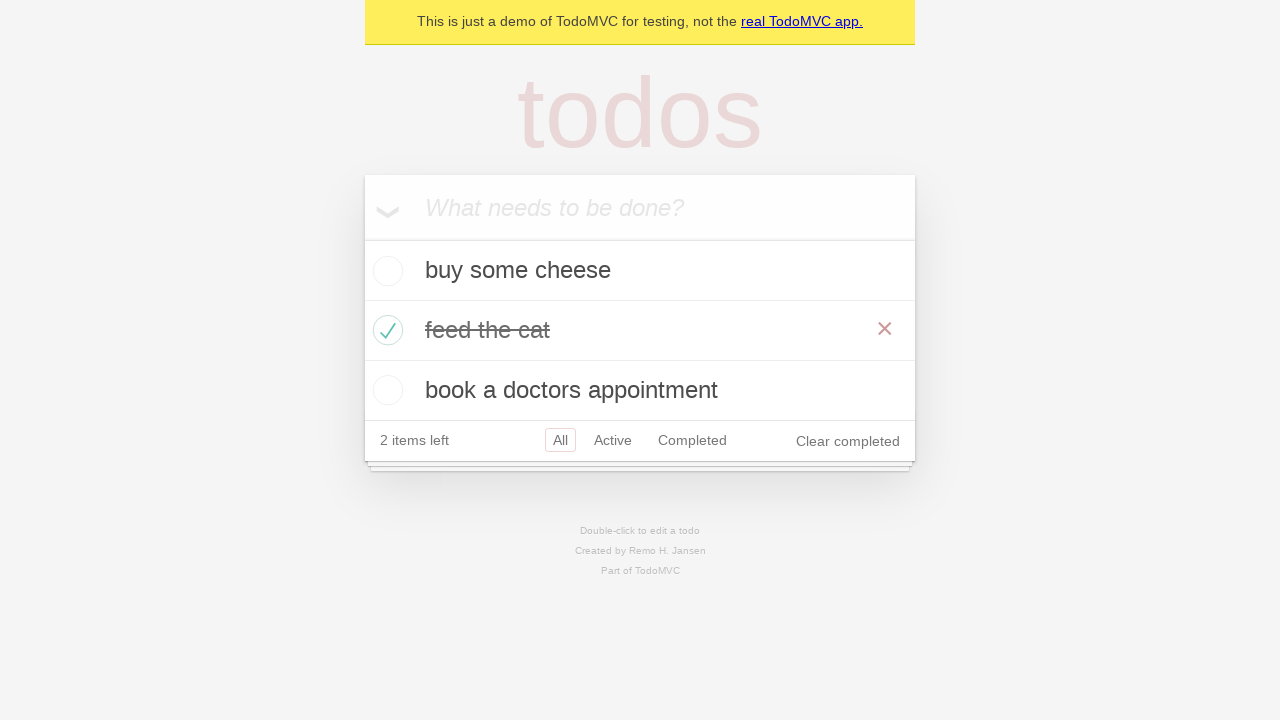

Clicked Active filter link at (613, 440) on internal:role=link[name="Active"i]
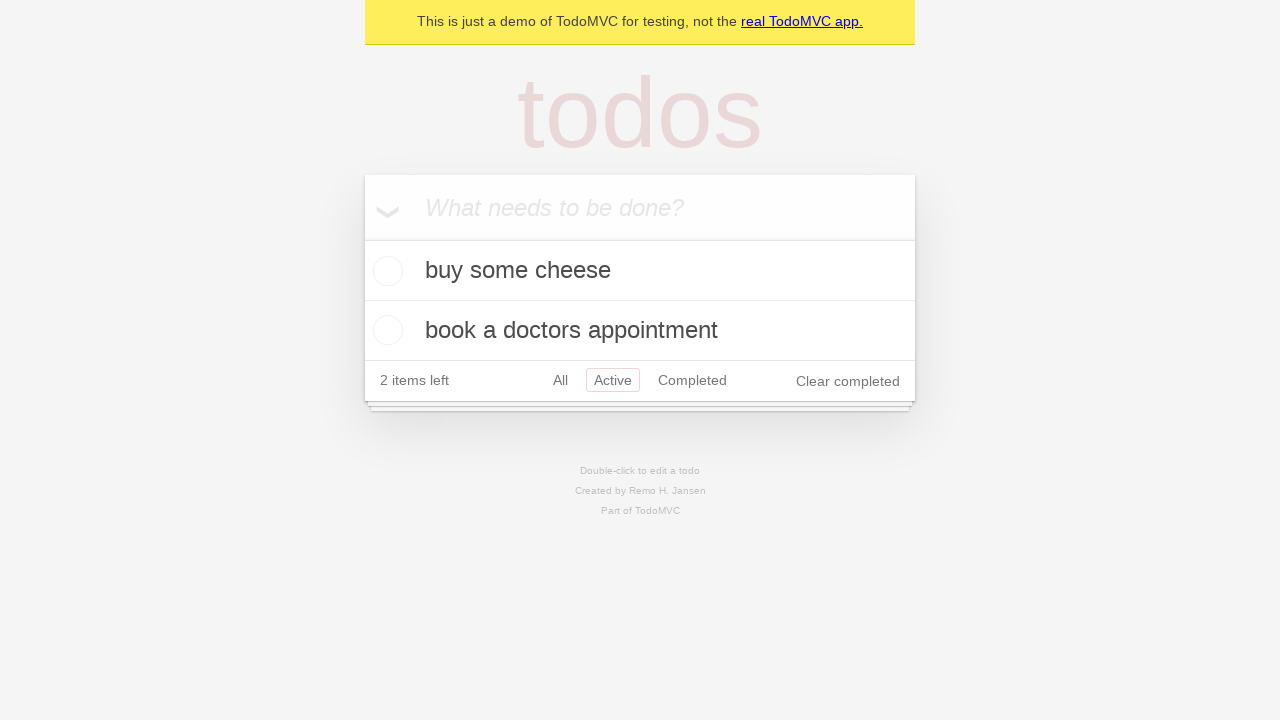

Clicked Completed filter link at (692, 380) on internal:role=link[name="Completed"i]
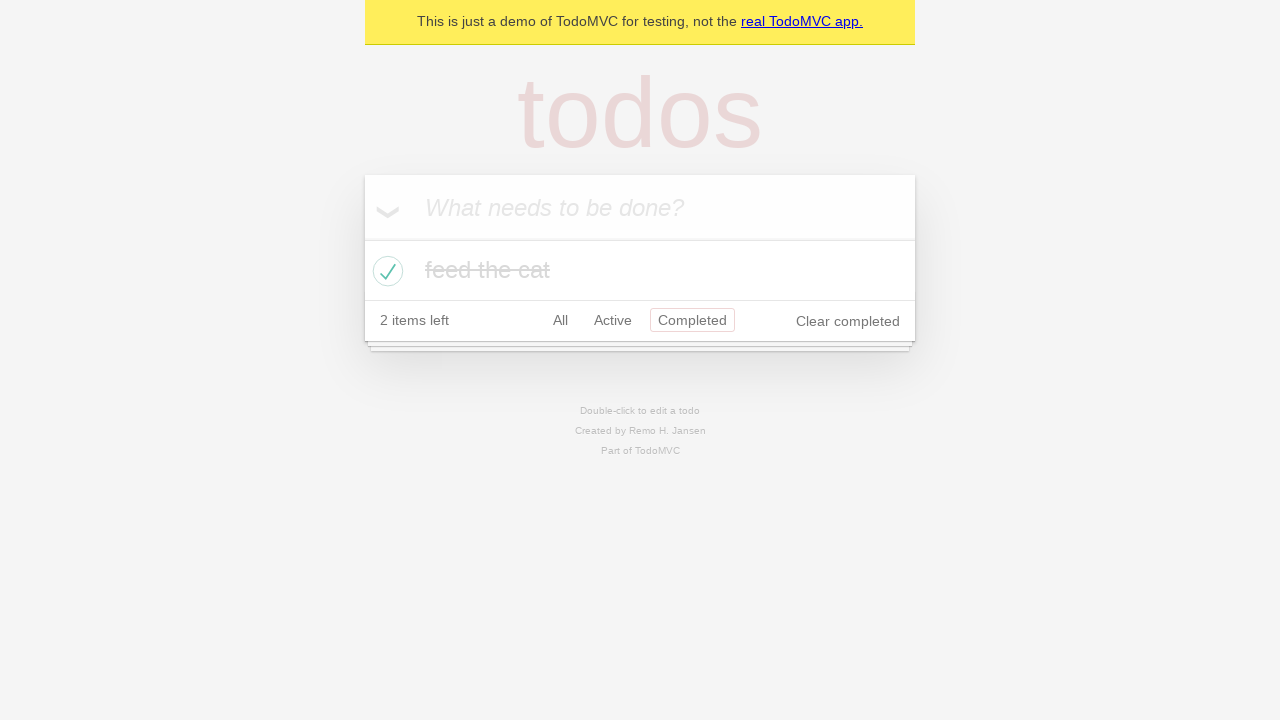

Clicked All filter link to display all items at (560, 320) on internal:role=link[name="All"i]
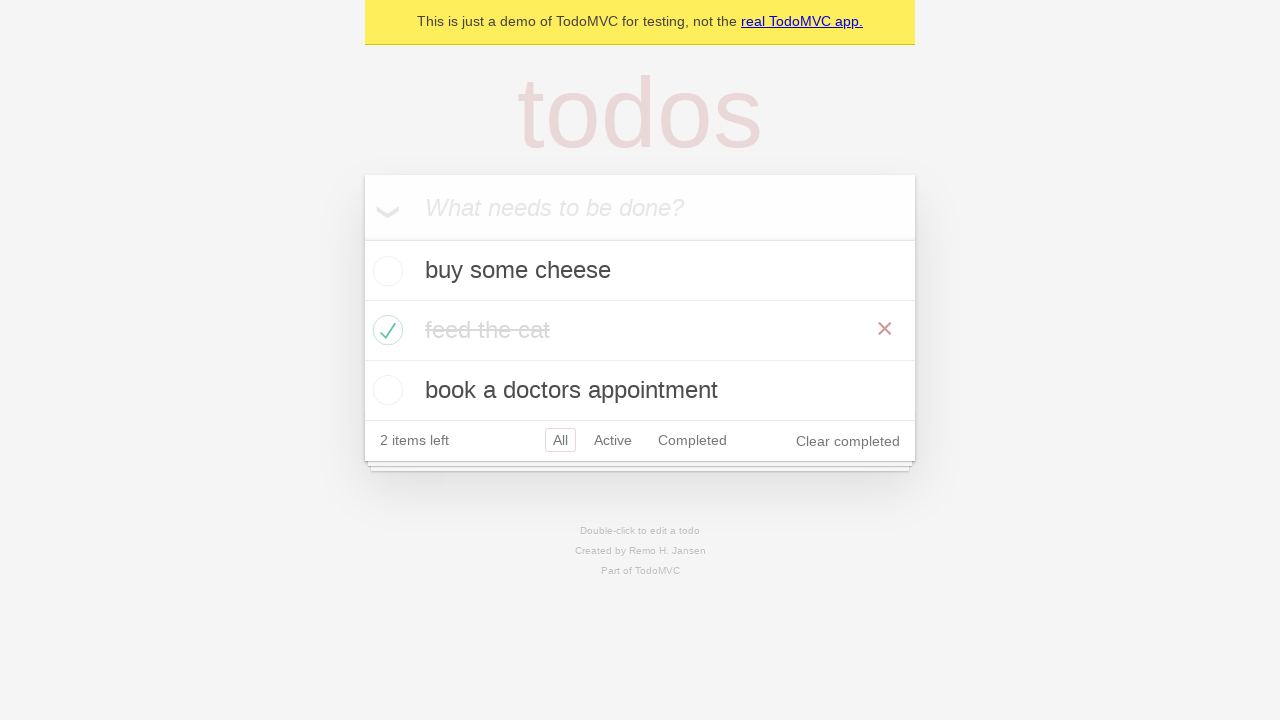

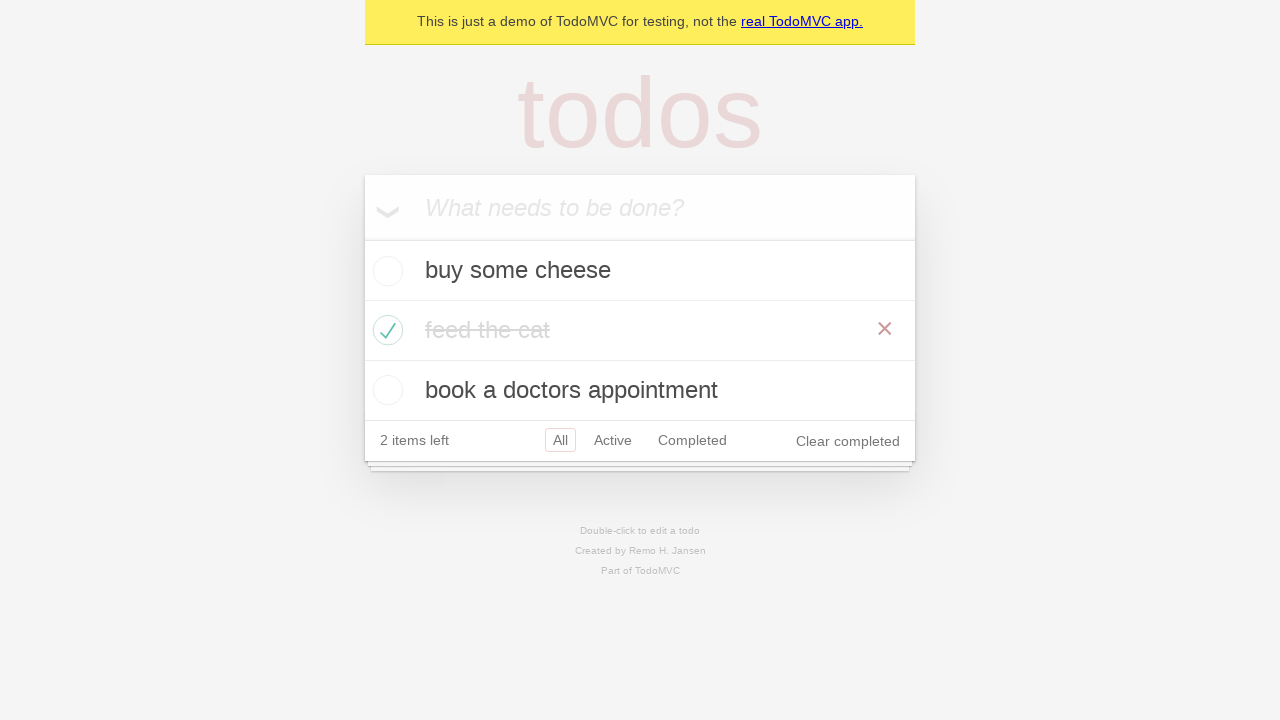